Tests an input field by entering a numeric value, clearing it, and entering a different value to verify basic input field functionality

Starting URL: http://the-internet.herokuapp.com/inputs

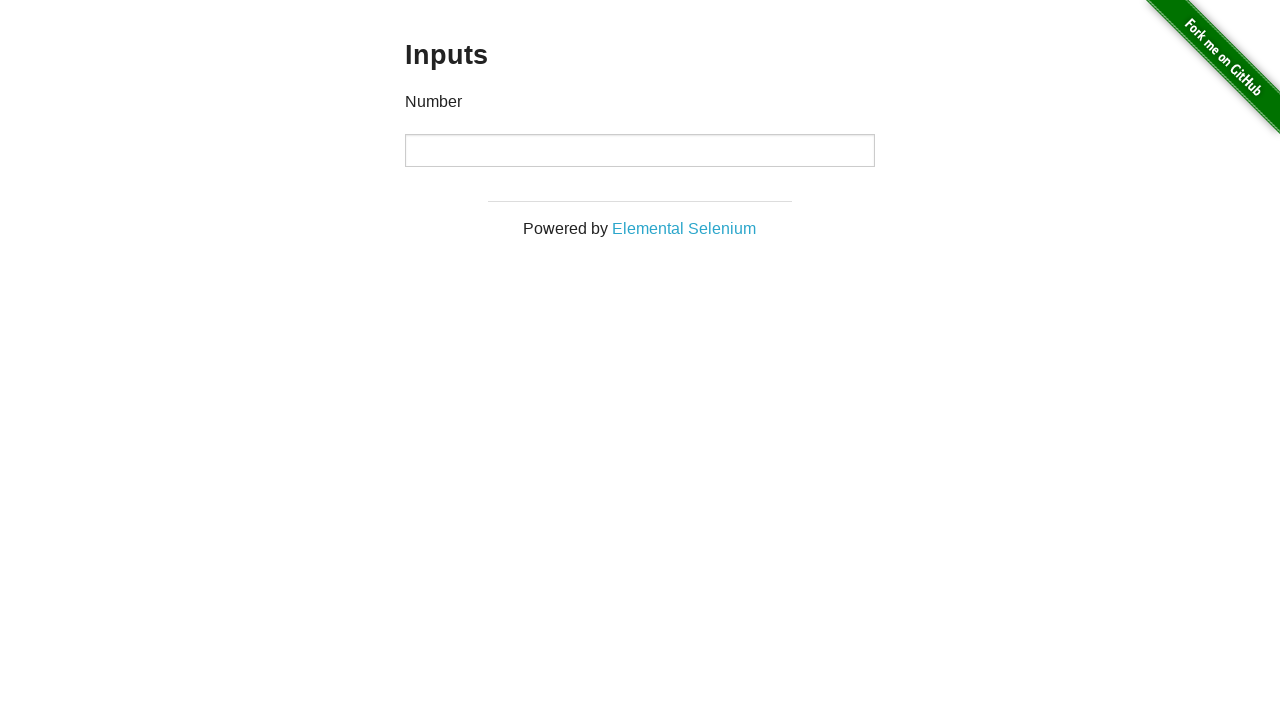

Entered numeric value '1000' into input field on input
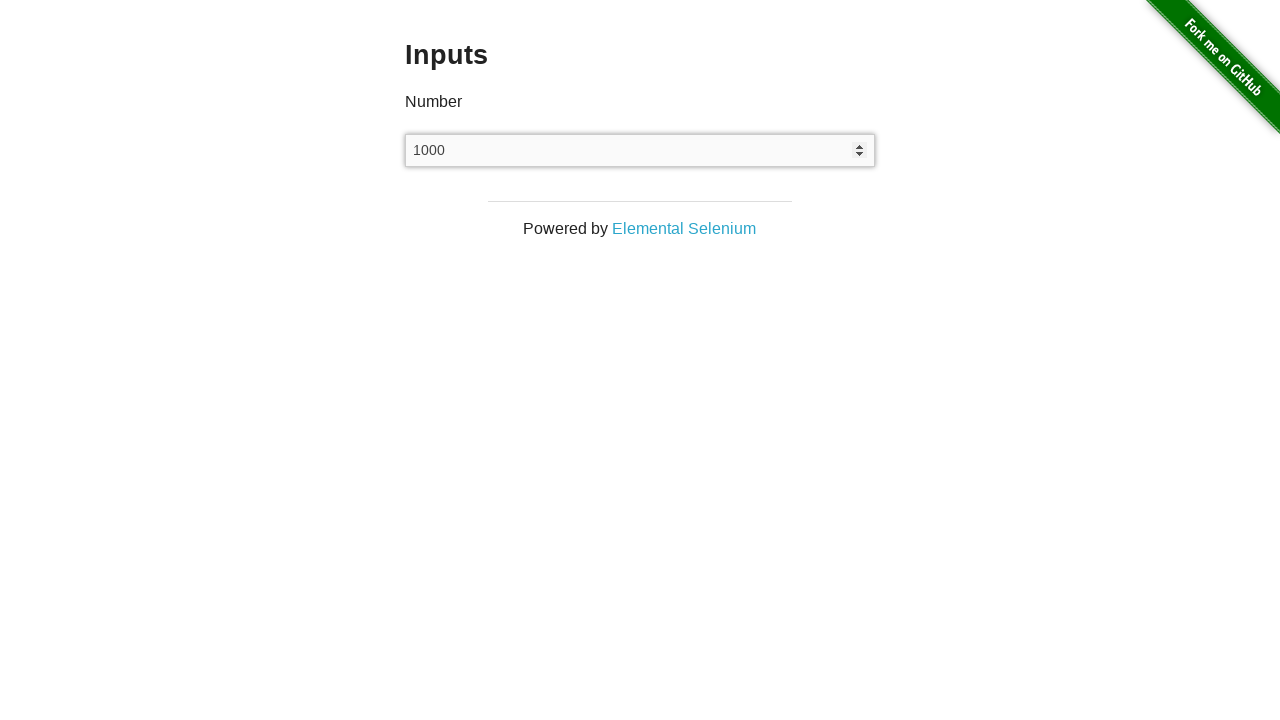

Cleared the input field on input
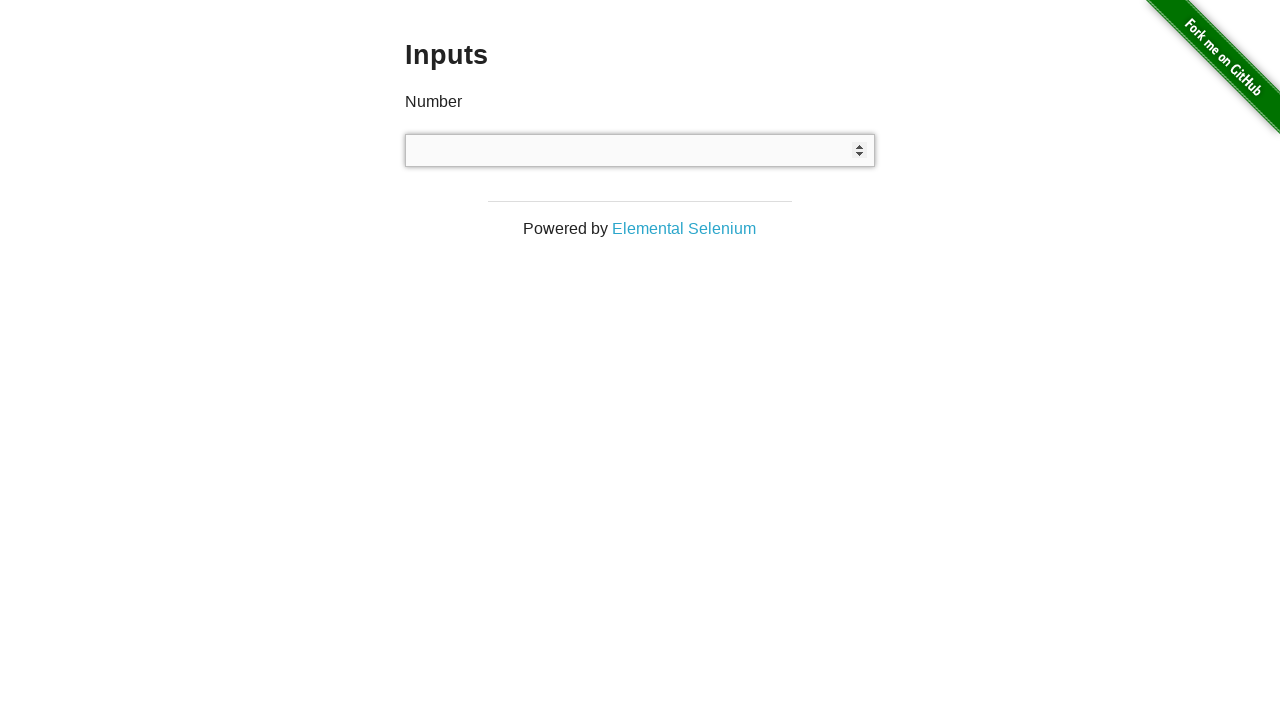

Entered numeric value '999' into input field on input
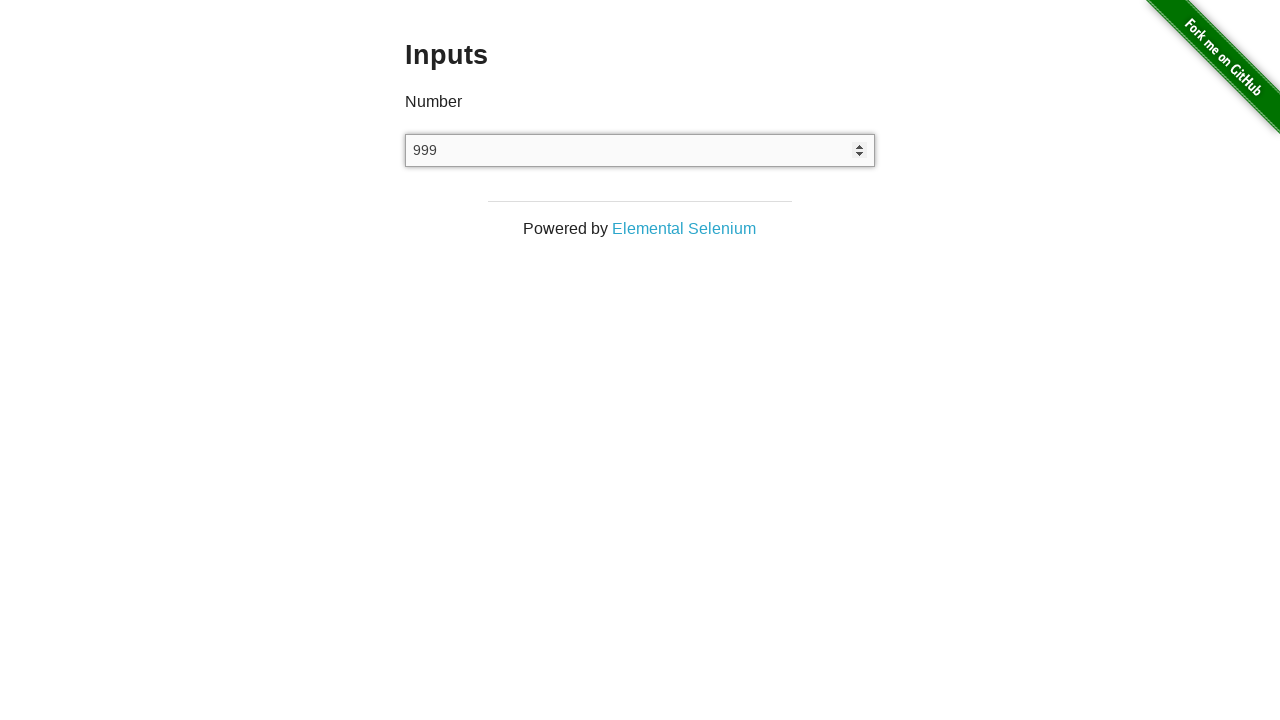

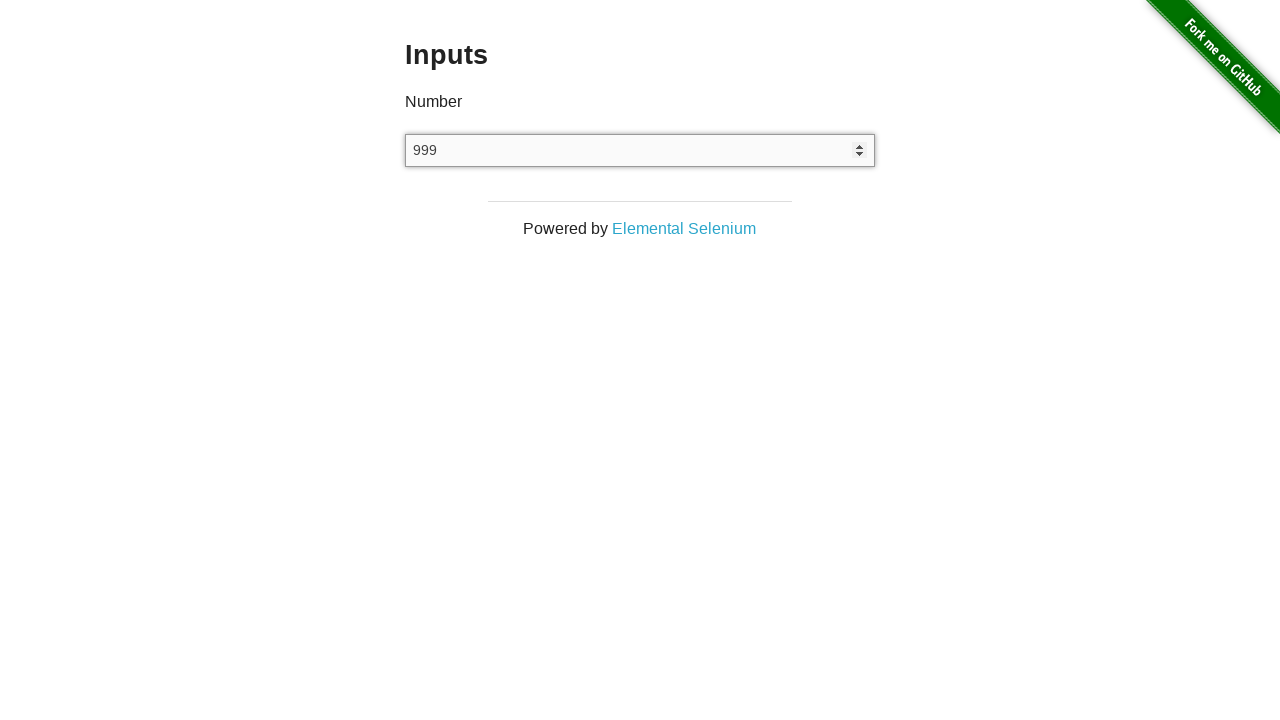